Tests JavaScript alert handling including simple alerts with OK button, confirm dialogs with OK/Cancel options, and prompt dialogs with text input. Verifies accepting, dismissing, and entering text in various alert types.

Starting URL: http://demo.automationtesting.in/Alerts.html

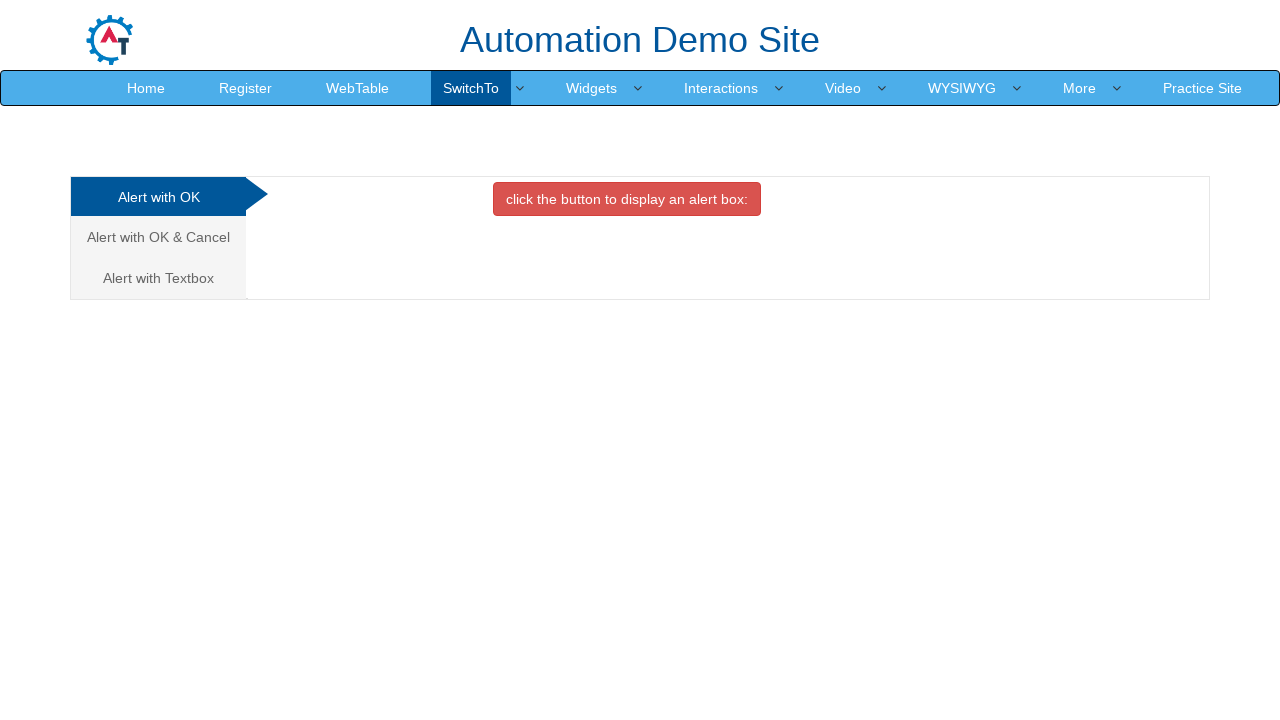

Set viewport size to 1920x1080
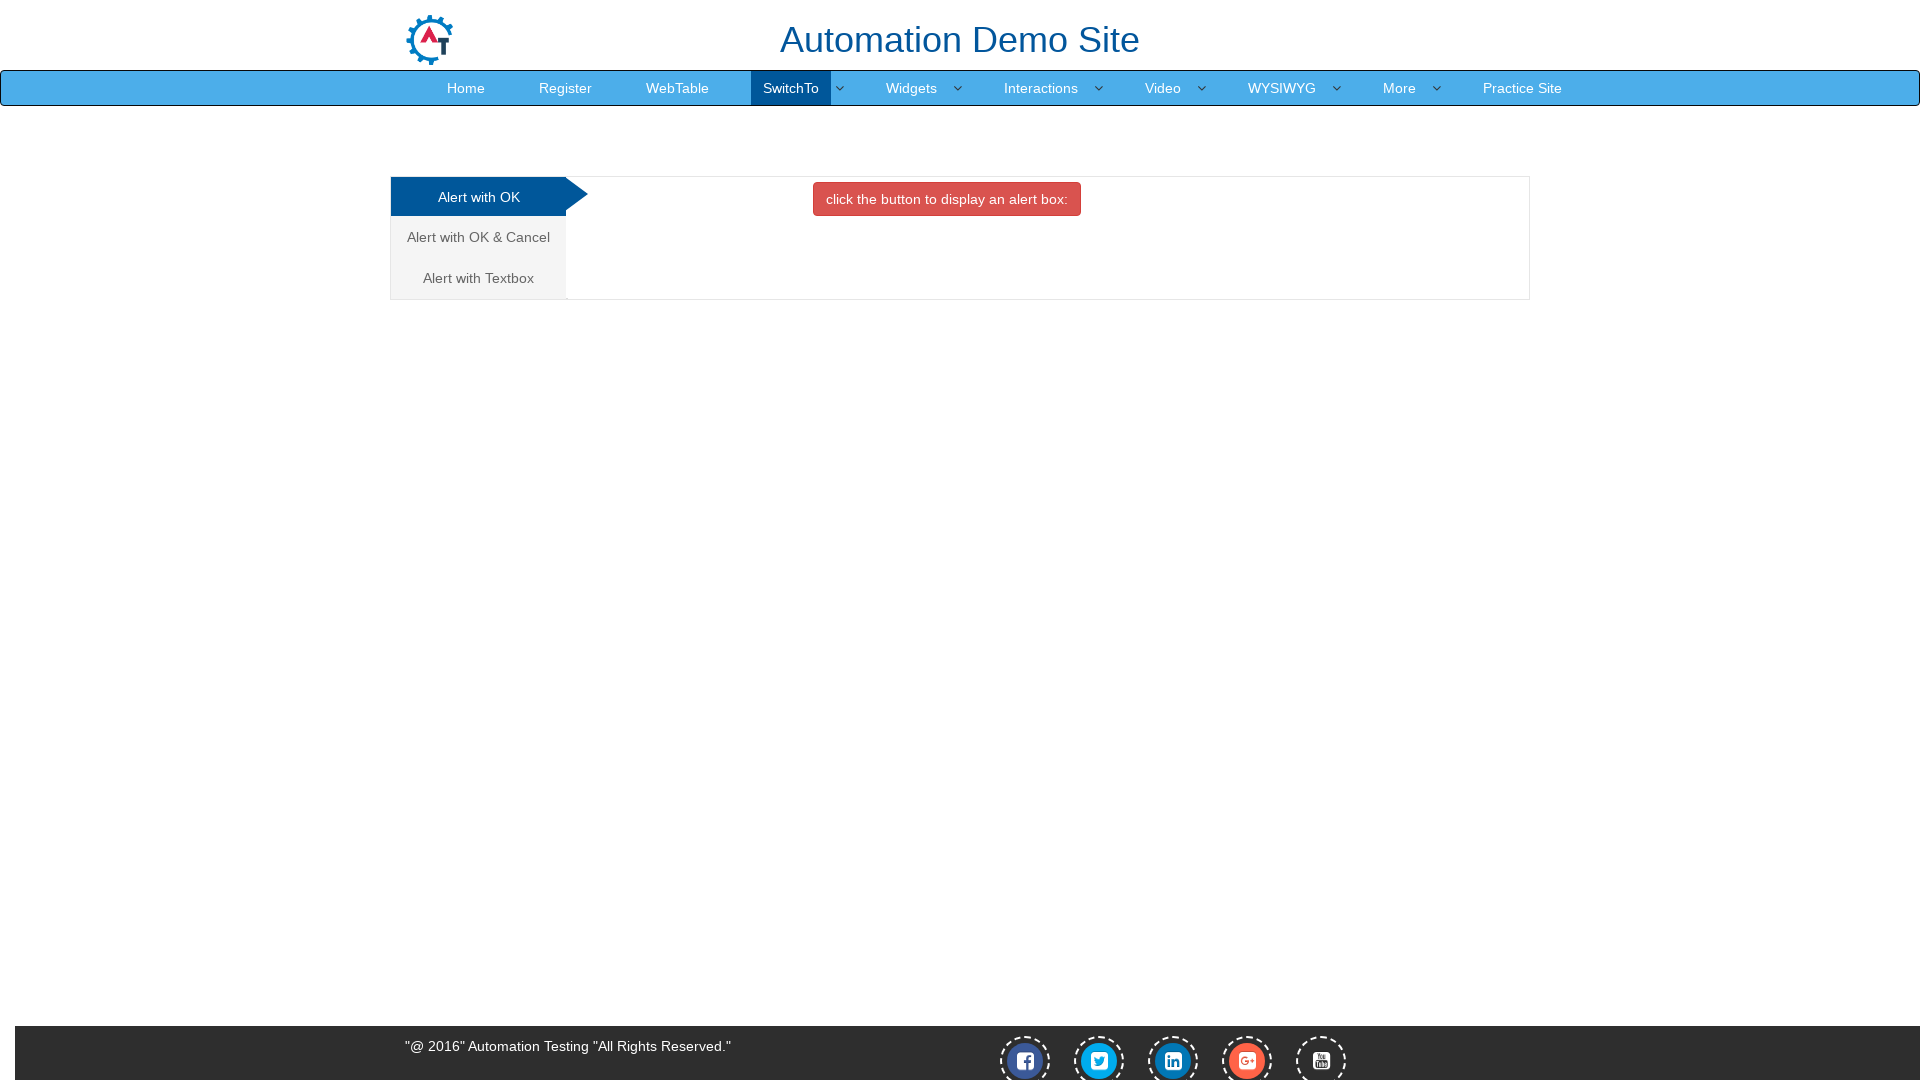

Clicked danger button to trigger simple alert at (947, 199) on button.btn.btn-danger
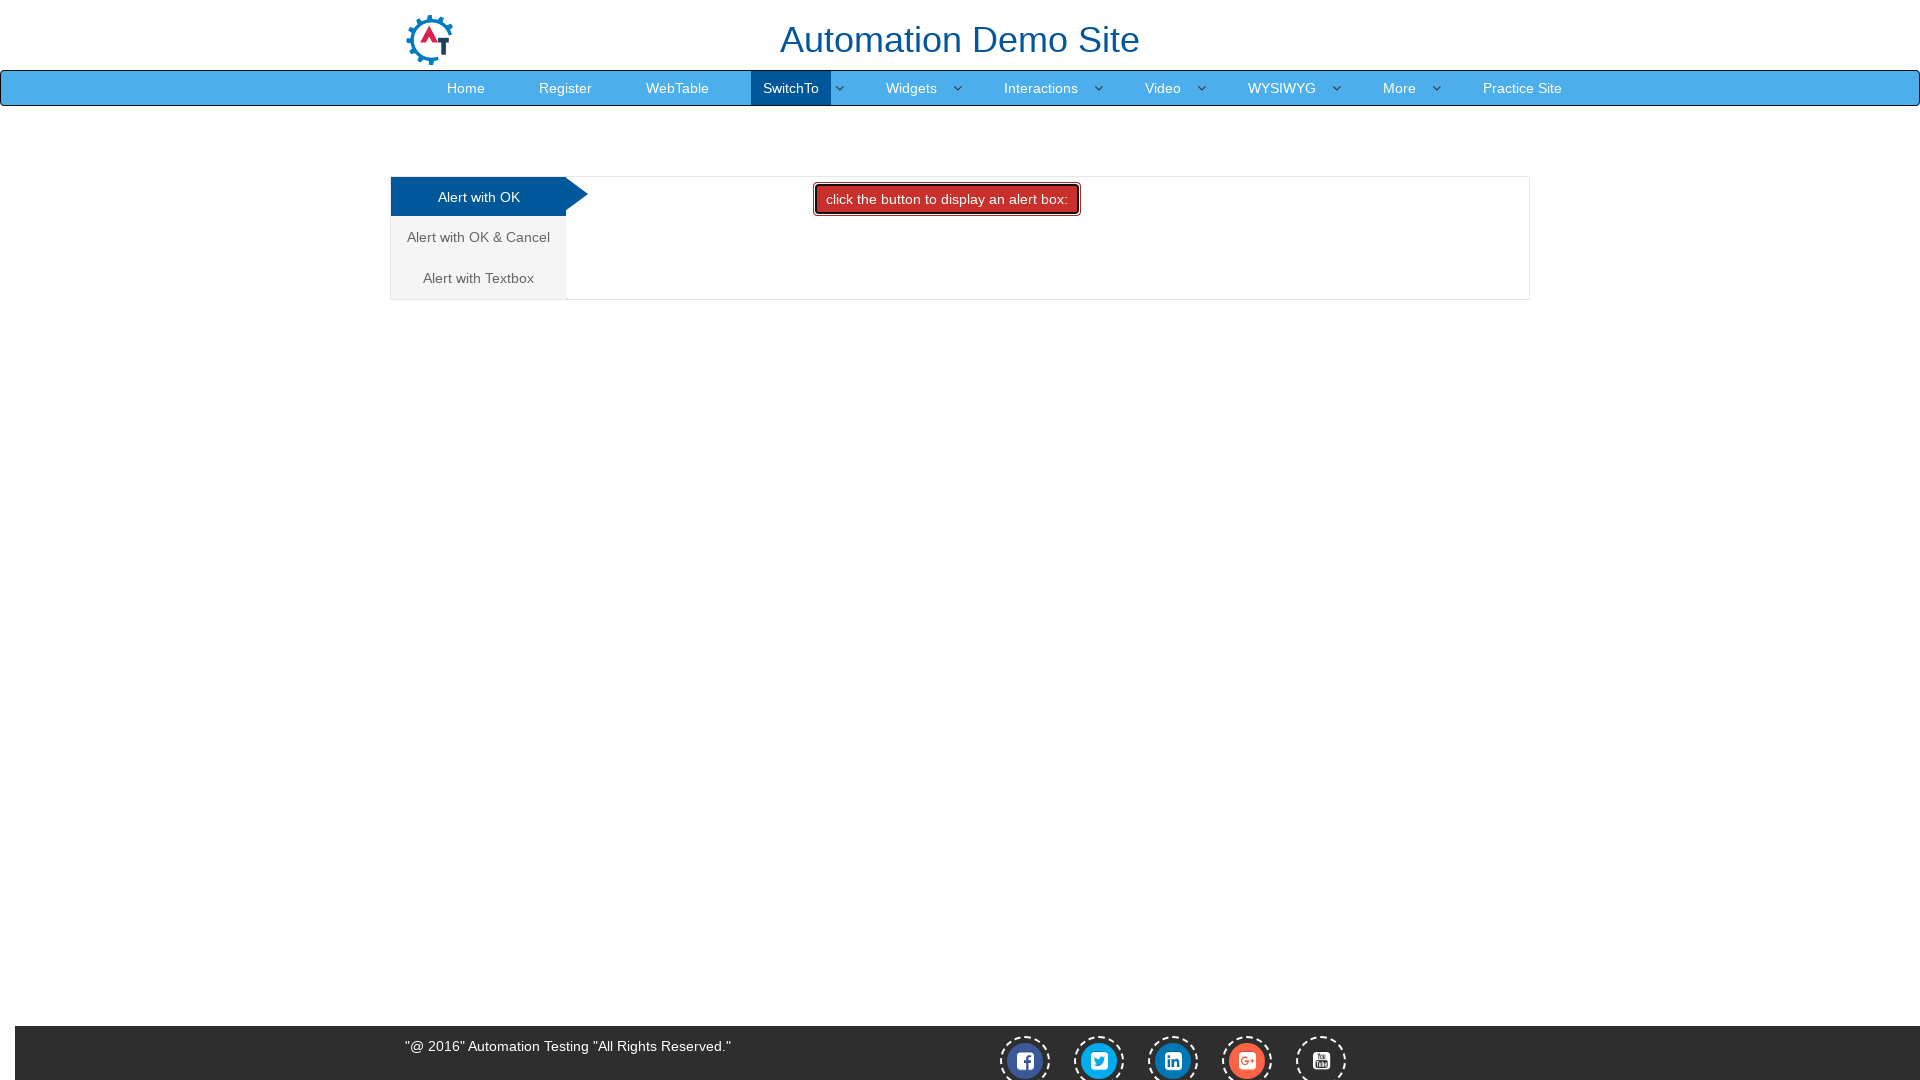

Set up dialog handler and clicked danger button again at (947, 199) on button.btn.btn-danger
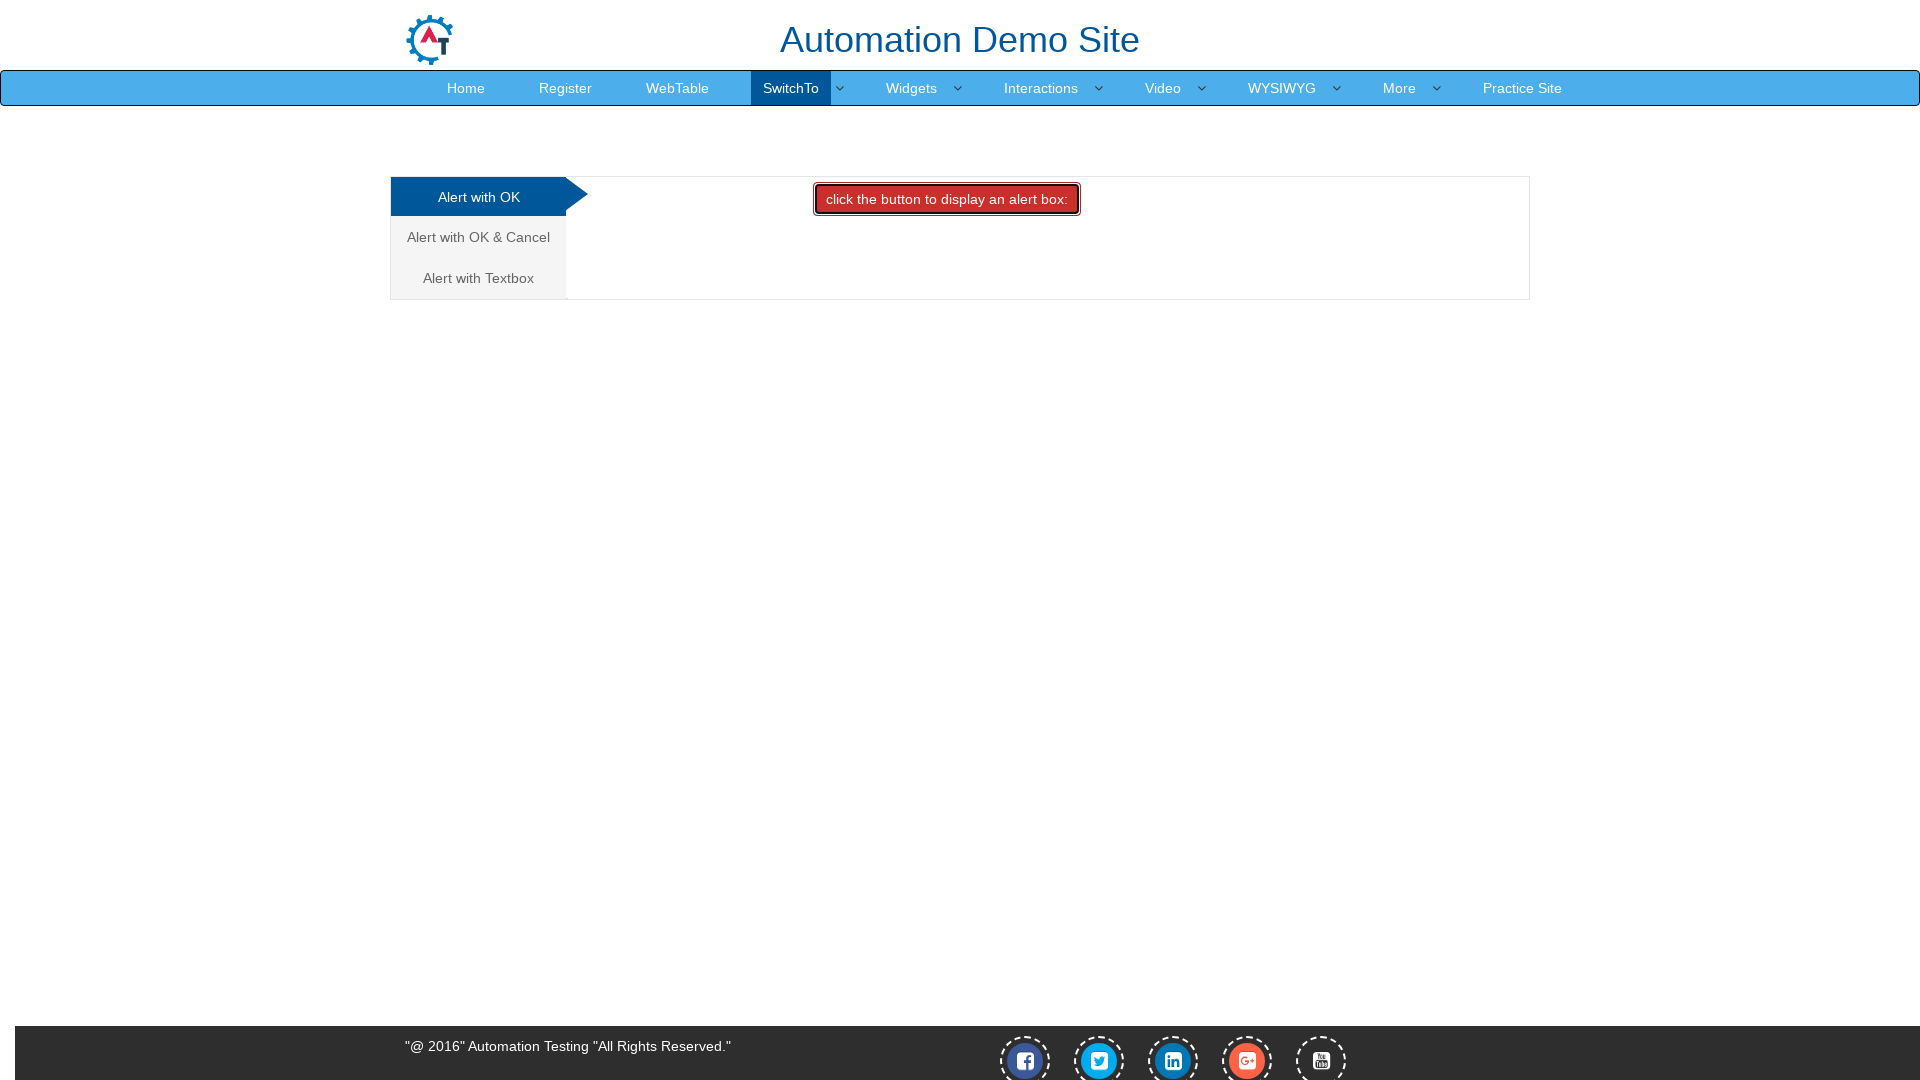

Set up alert handler and clicked danger button to trigger simple alert with OK button at (947, 199) on button.btn.btn-danger
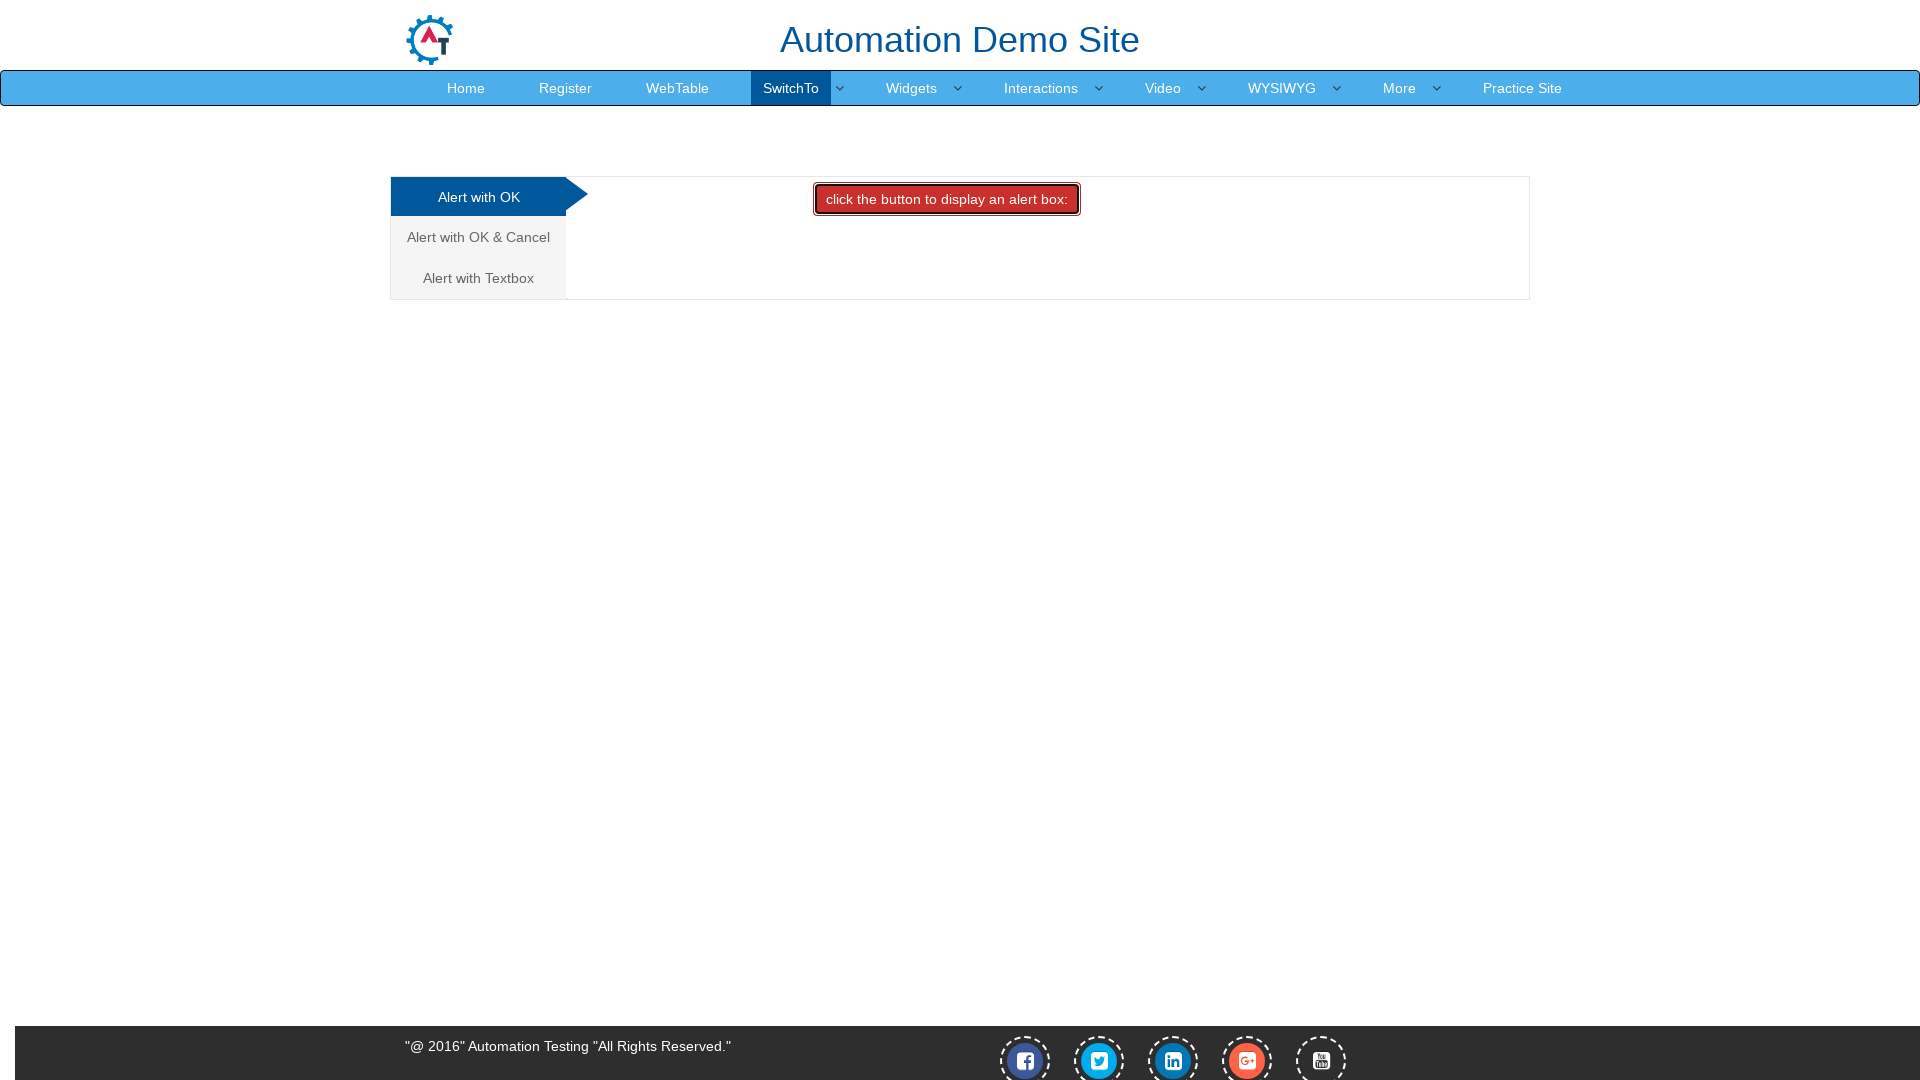

Waited 1 second for alert to be processed
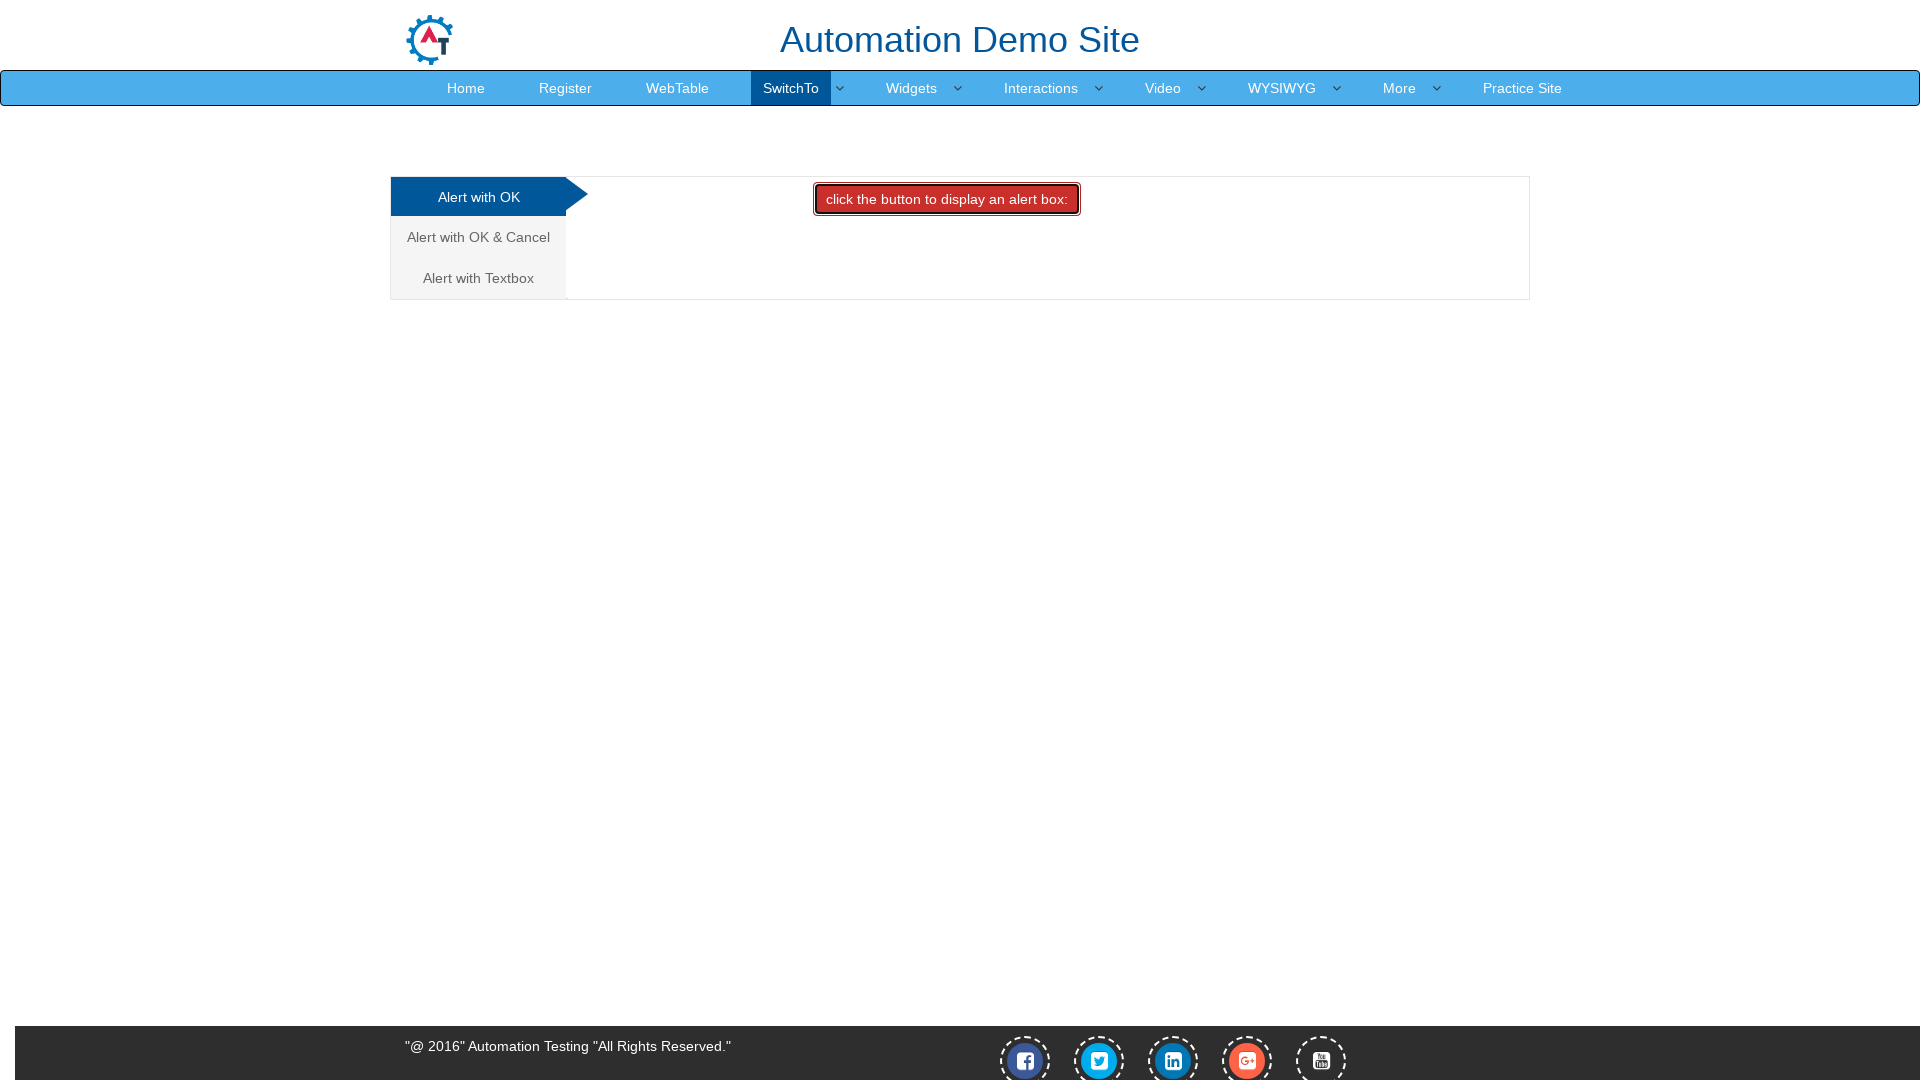

Clicked tab to switch to Alert with OK & Cancel section at (478, 237) on a:has-text('Alert with OK & Cancel')
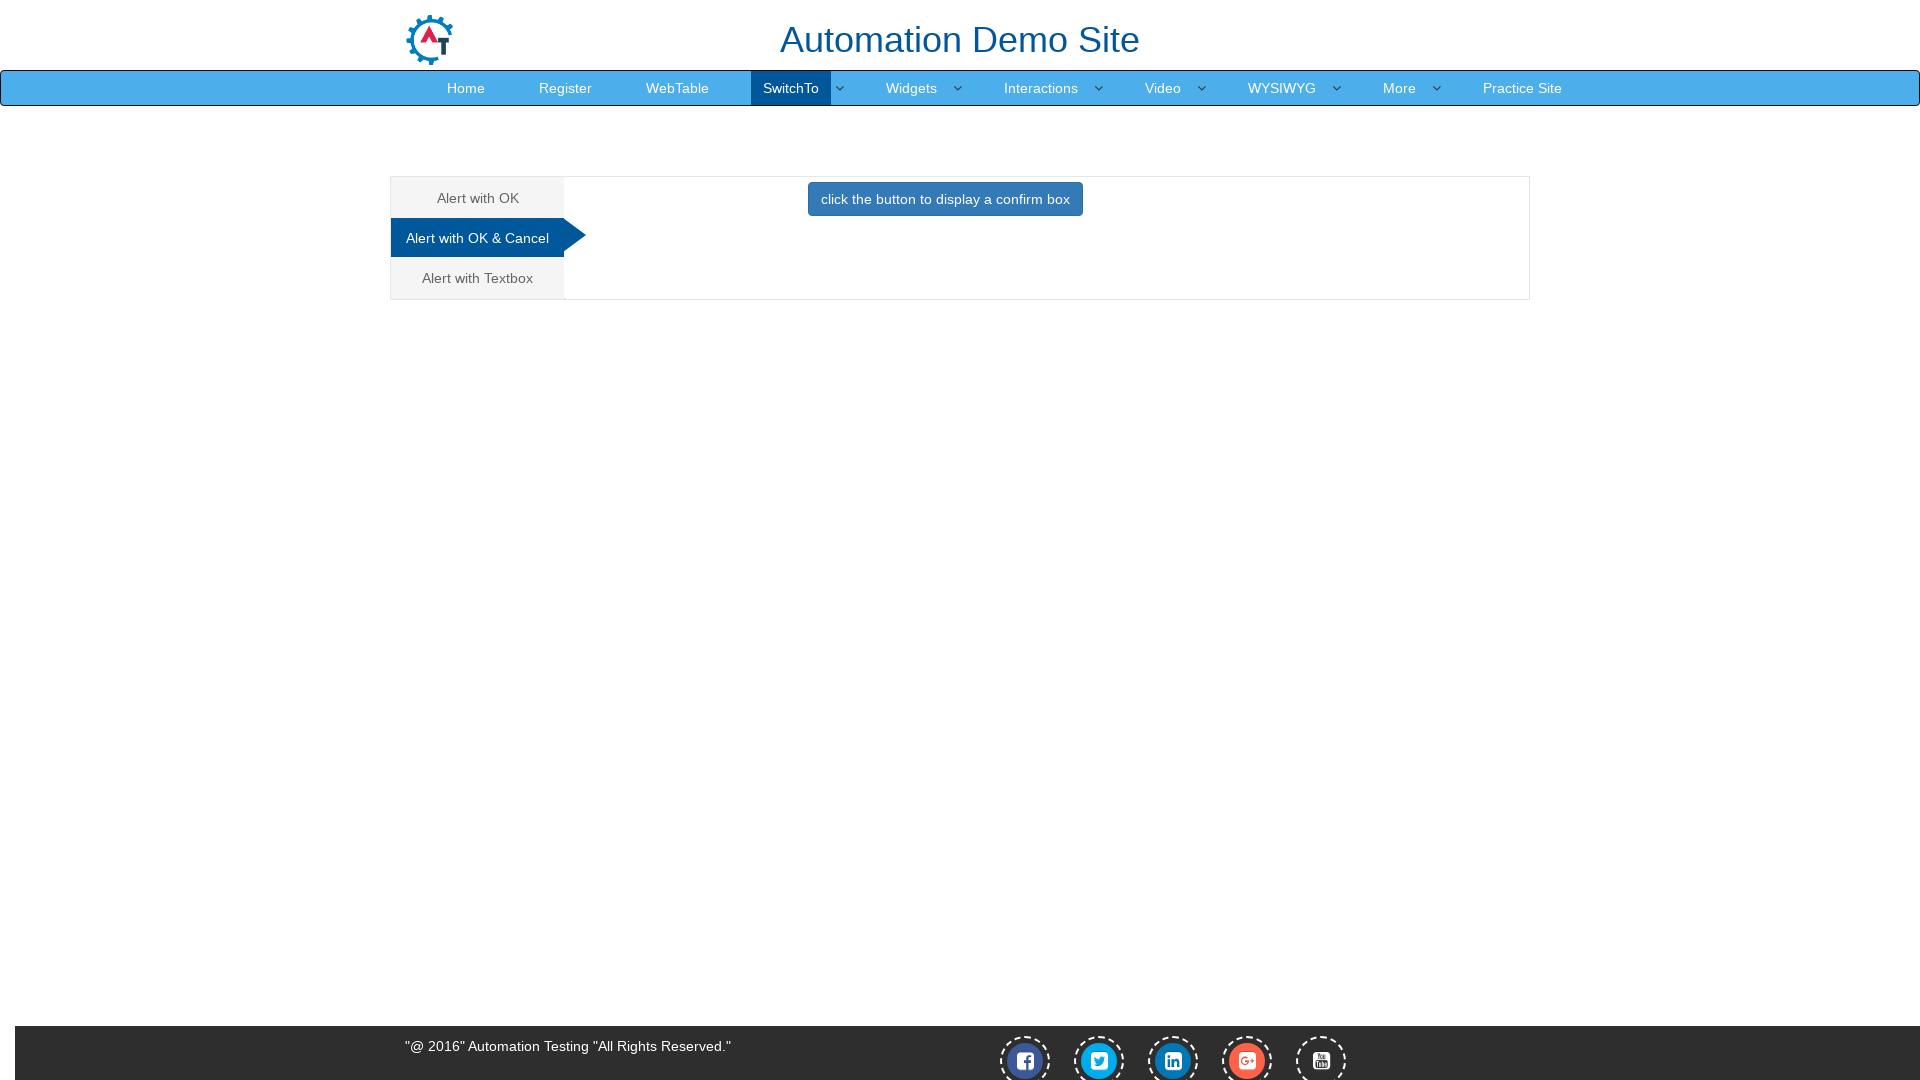

Set up dialog handler and clicked primary button to trigger confirm dialog at (945, 199) on button.btn.btn-primary
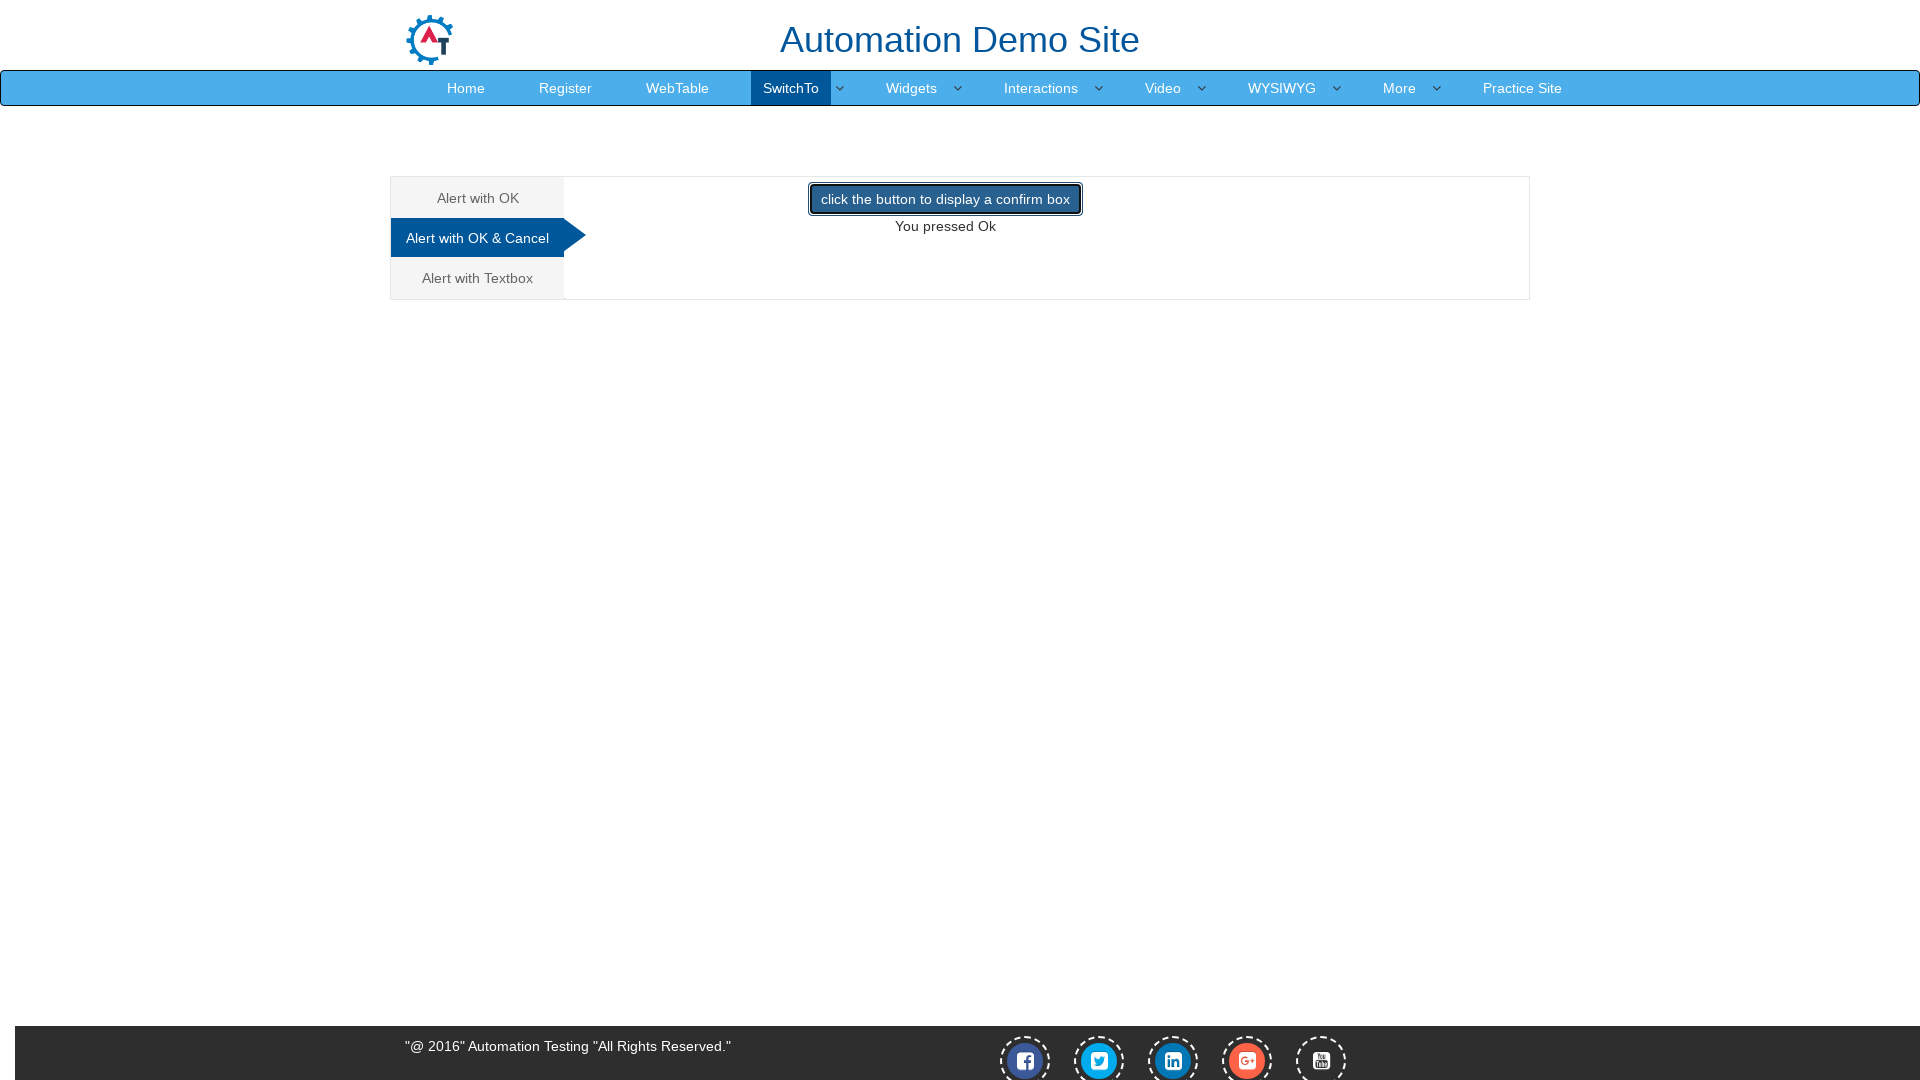

Waited 1 second for confirm dialog to be processed and dismissed
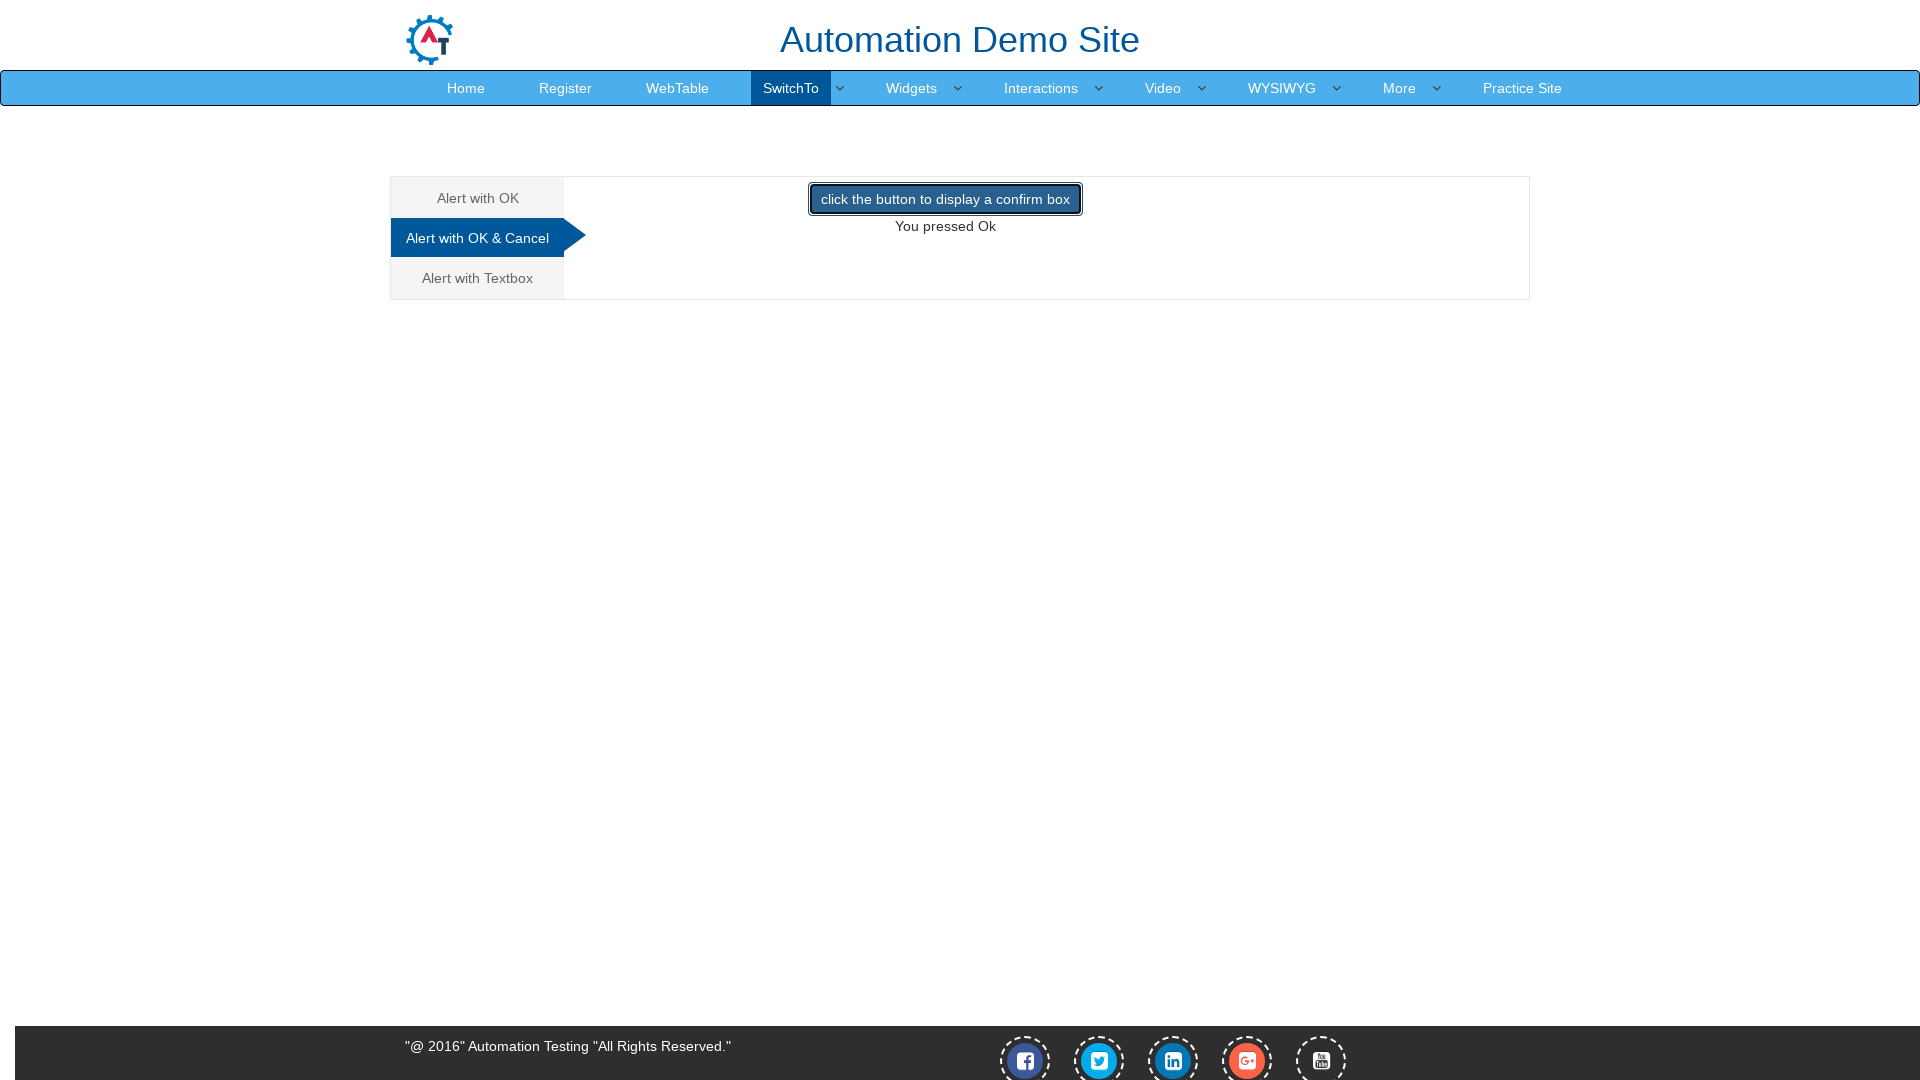

Clicked tab to switch to Alert with Textbox section at (478, 278) on a:has-text('Alert with Textbox')
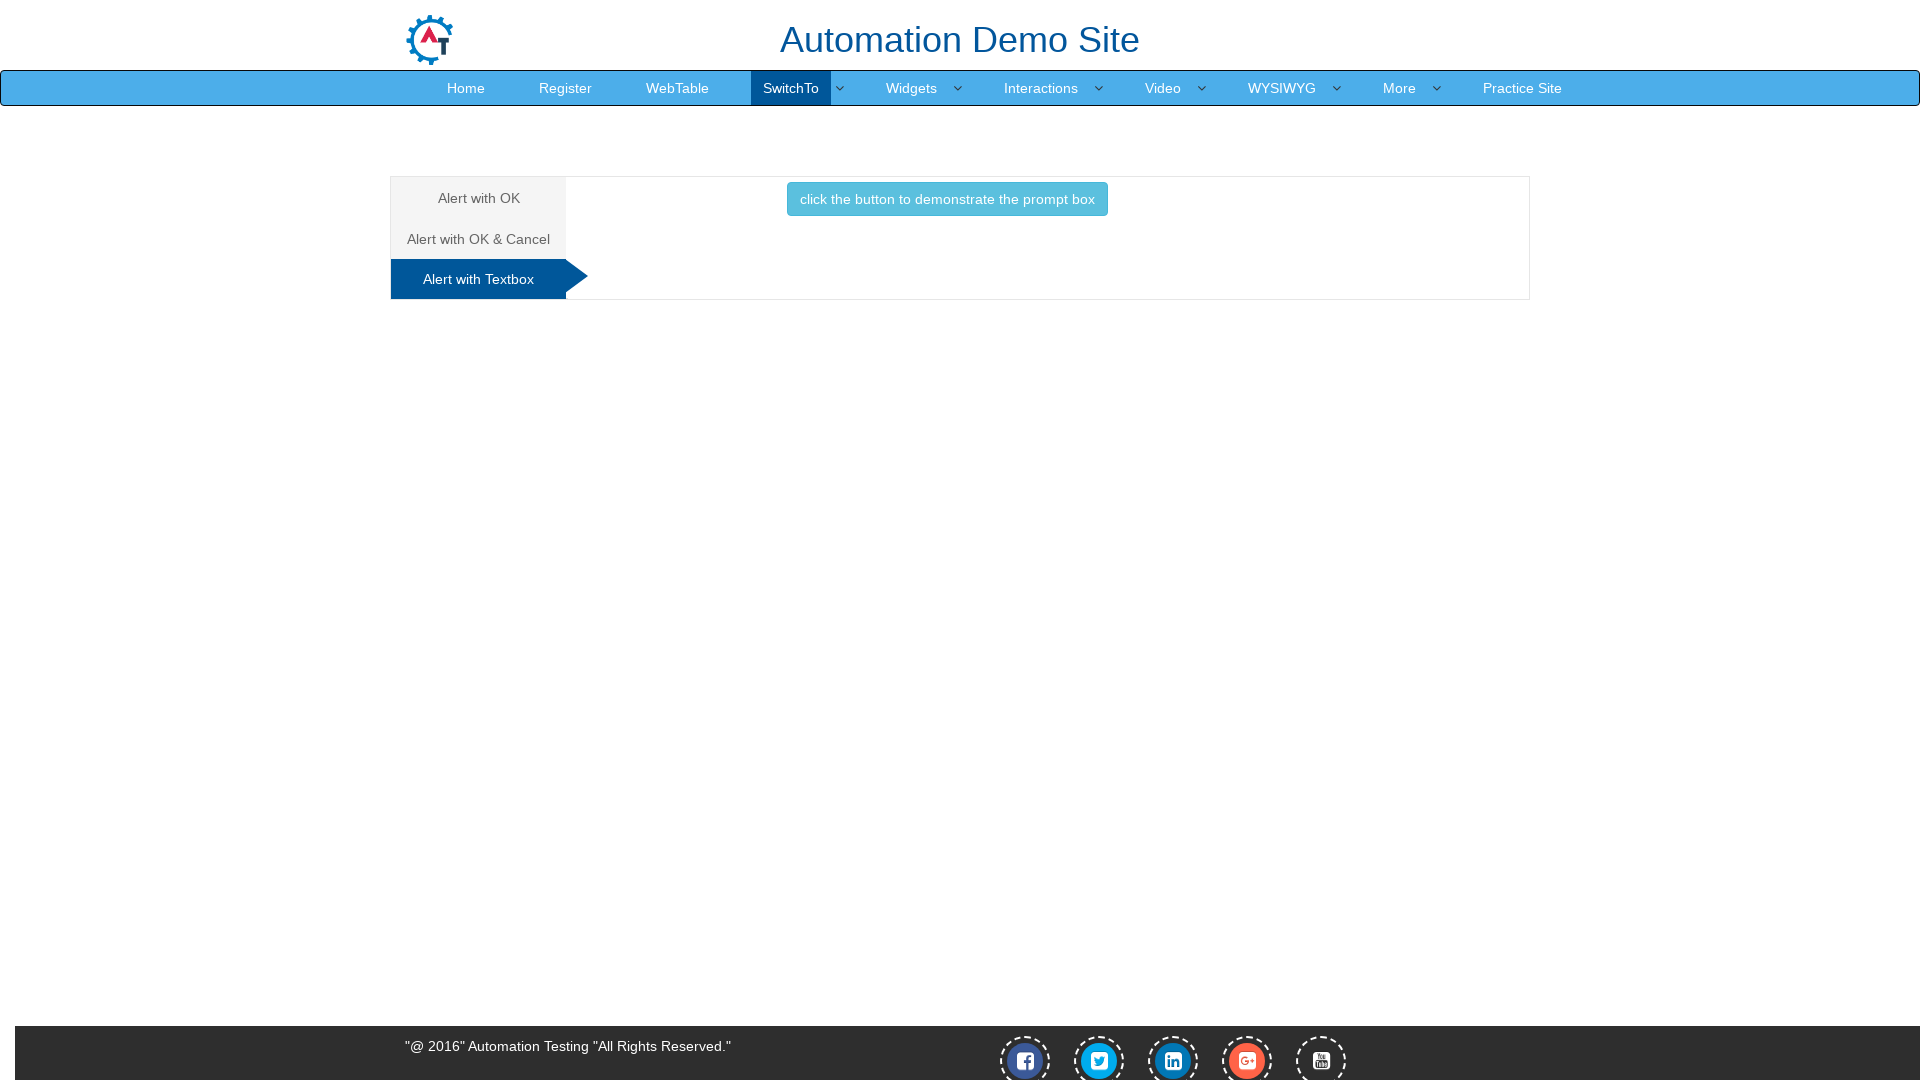

Set up dialog handler and clicked info button to trigger prompt dialog with text input at (947, 199) on button.btn.btn-info
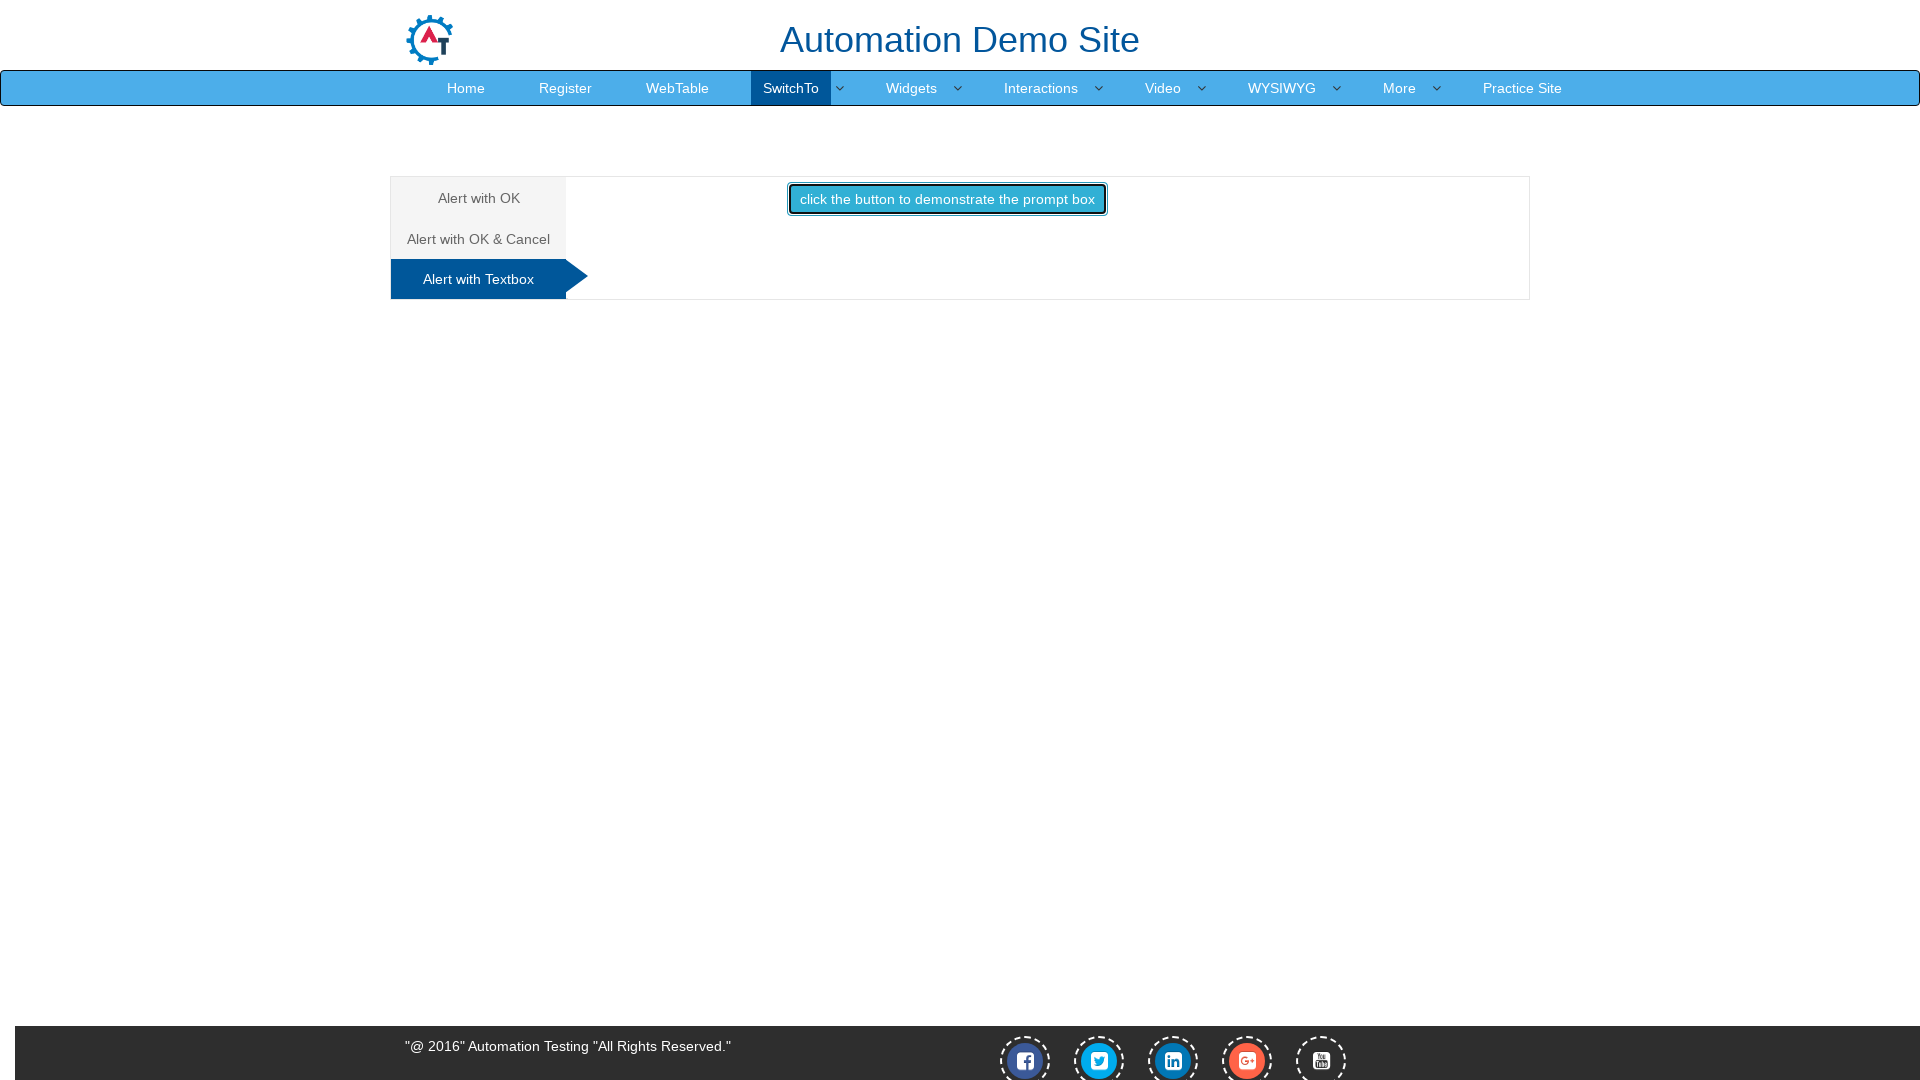

Waited 1 second for prompt dialog to be processed with text 'Testing' entered
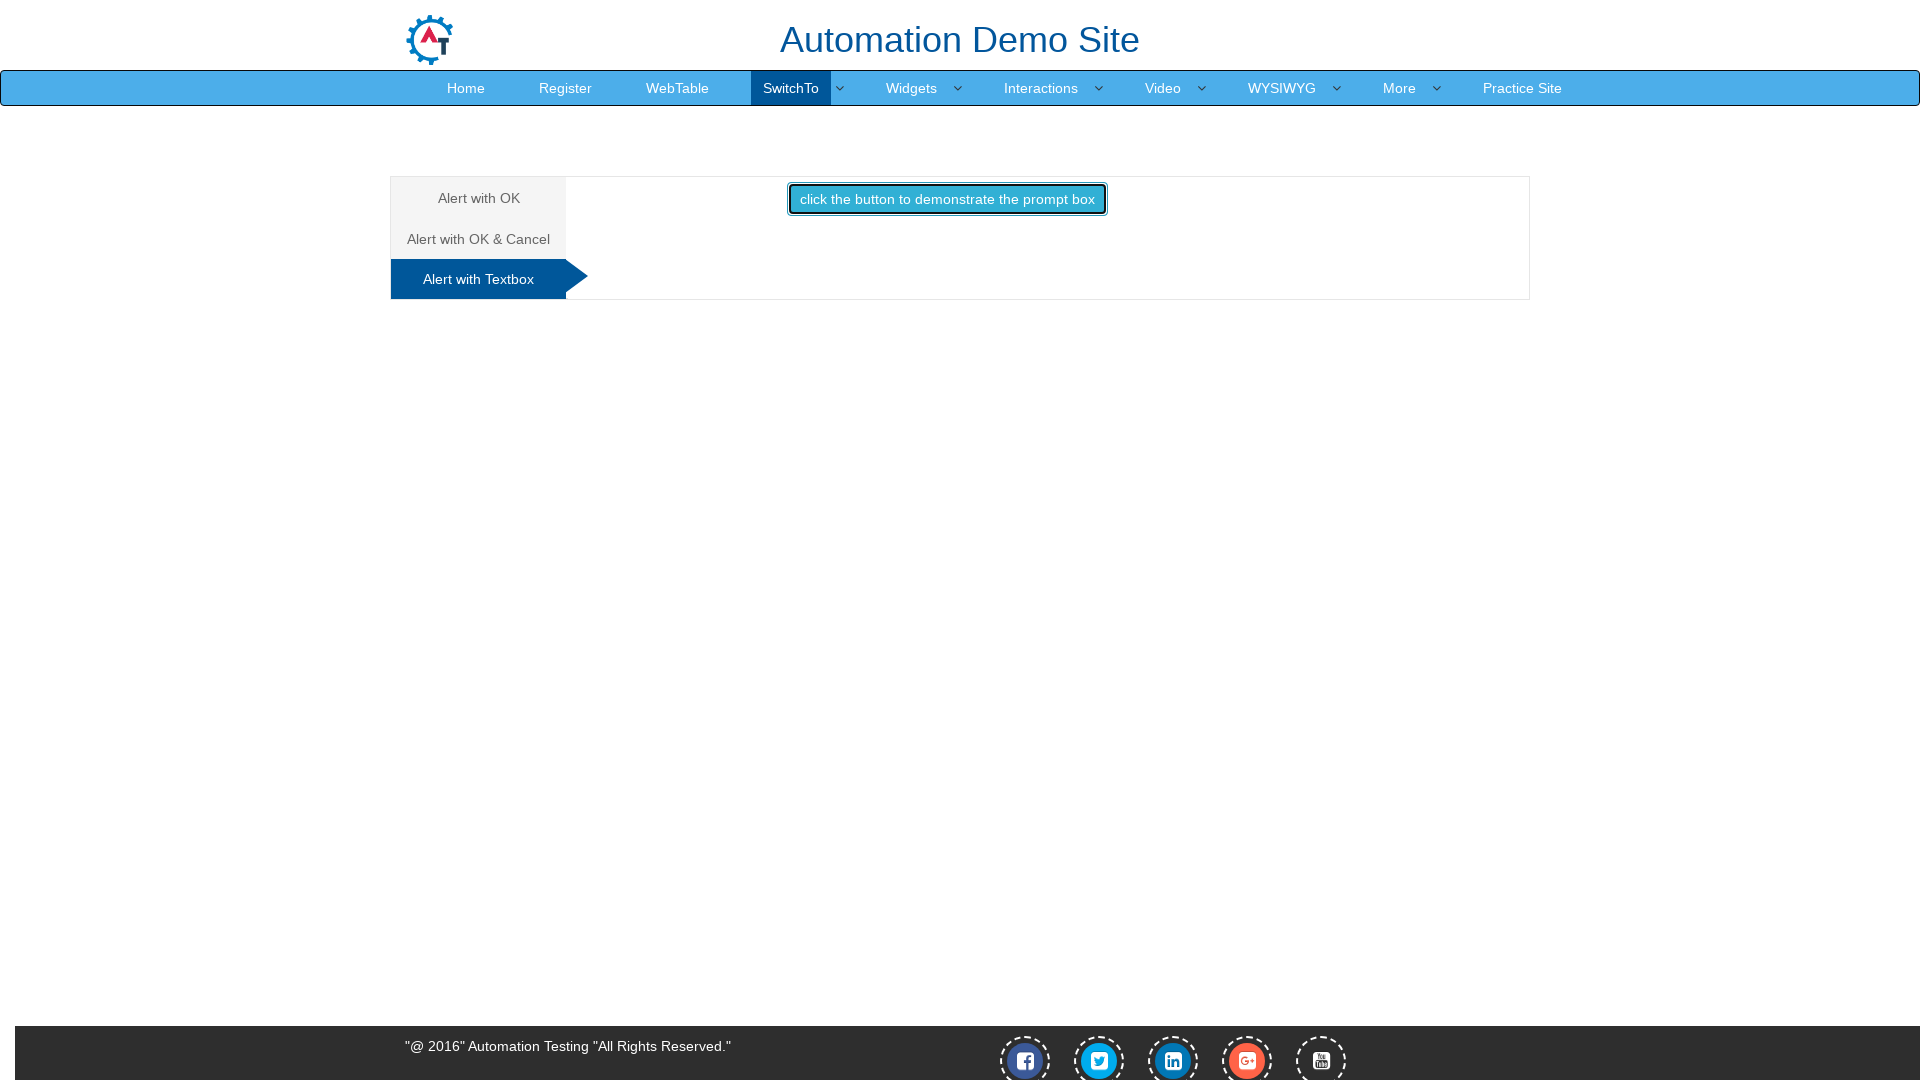

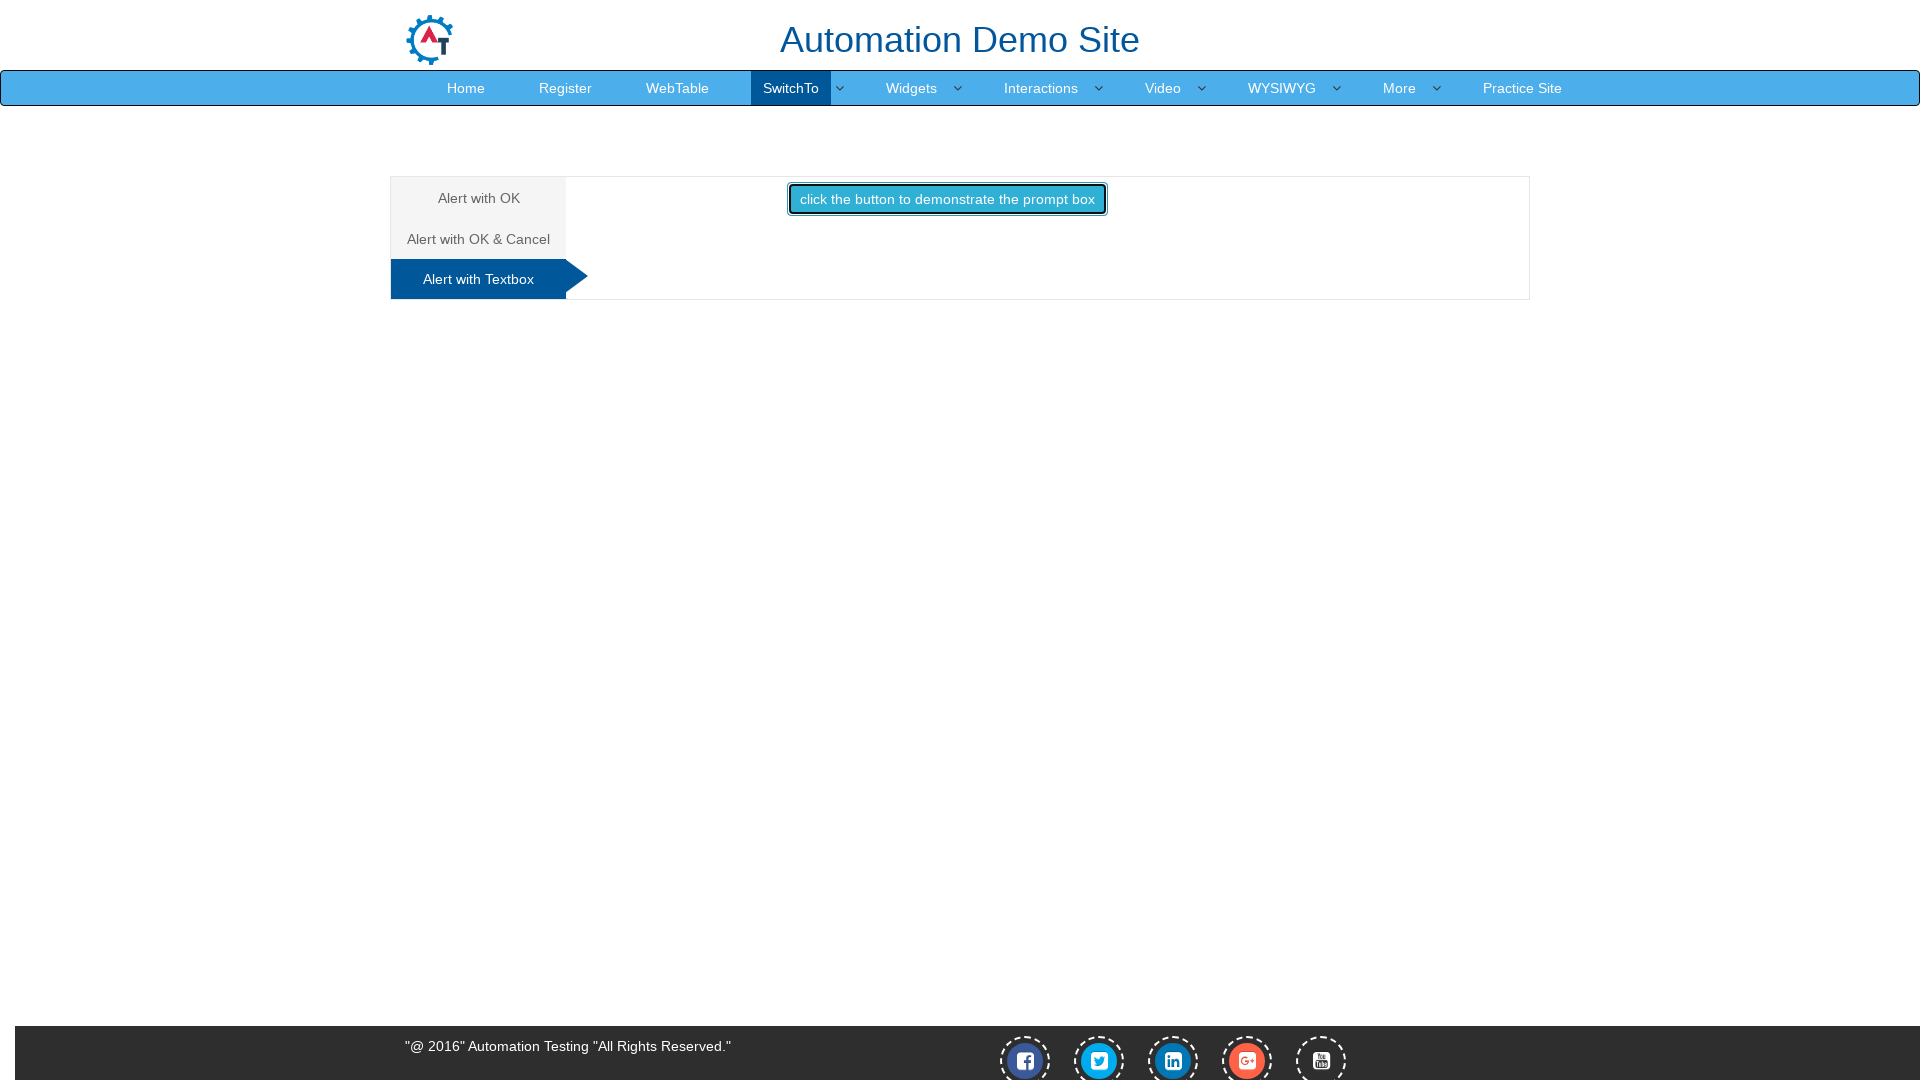